Navigates to the Tesla homepage and verifies the page loads by checking the page title and URL are accessible.

Starting URL: https://tesla.com

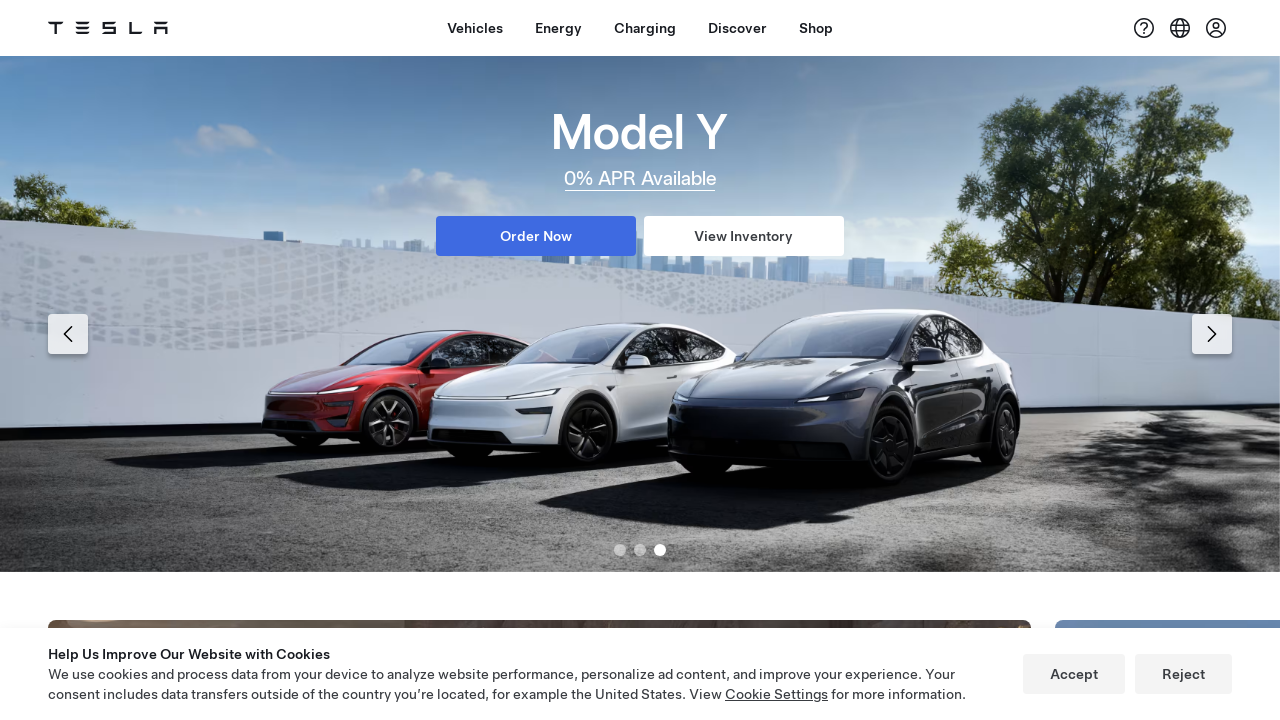

Waited for page to reach domcontentloaded state
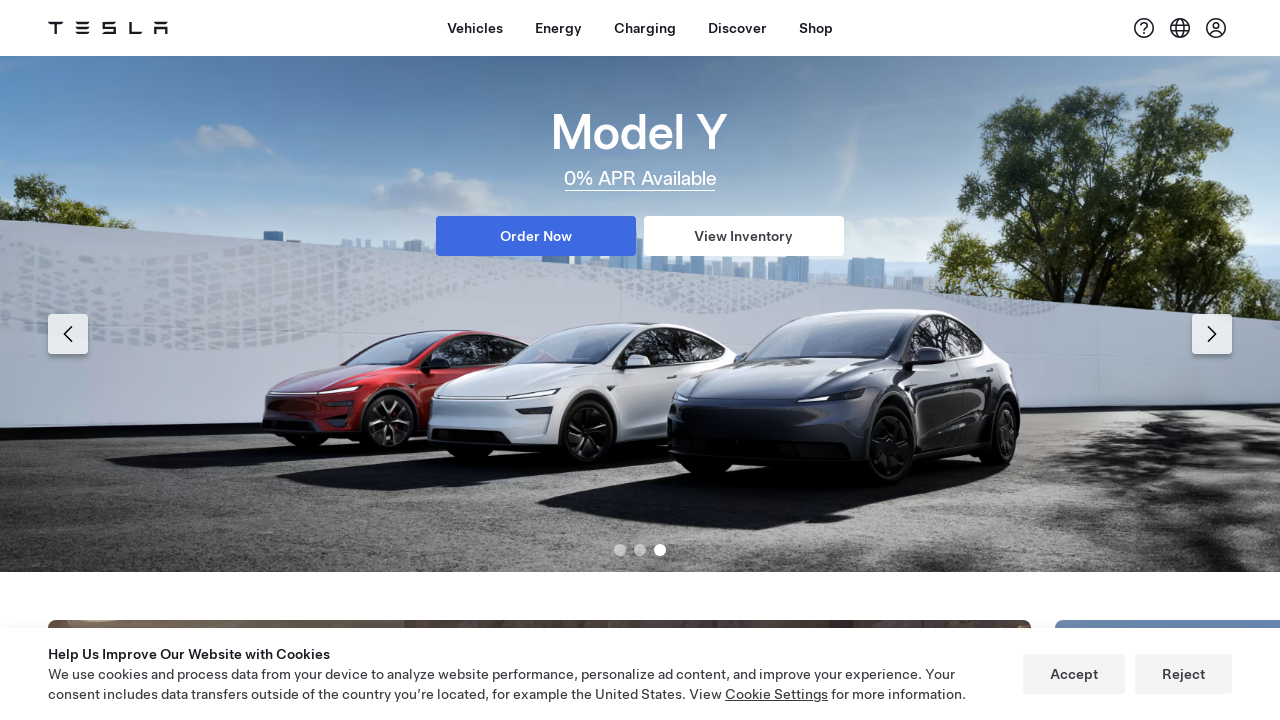

Retrieved page title: Electric Cars, Solar & Clean Energy | Tesla
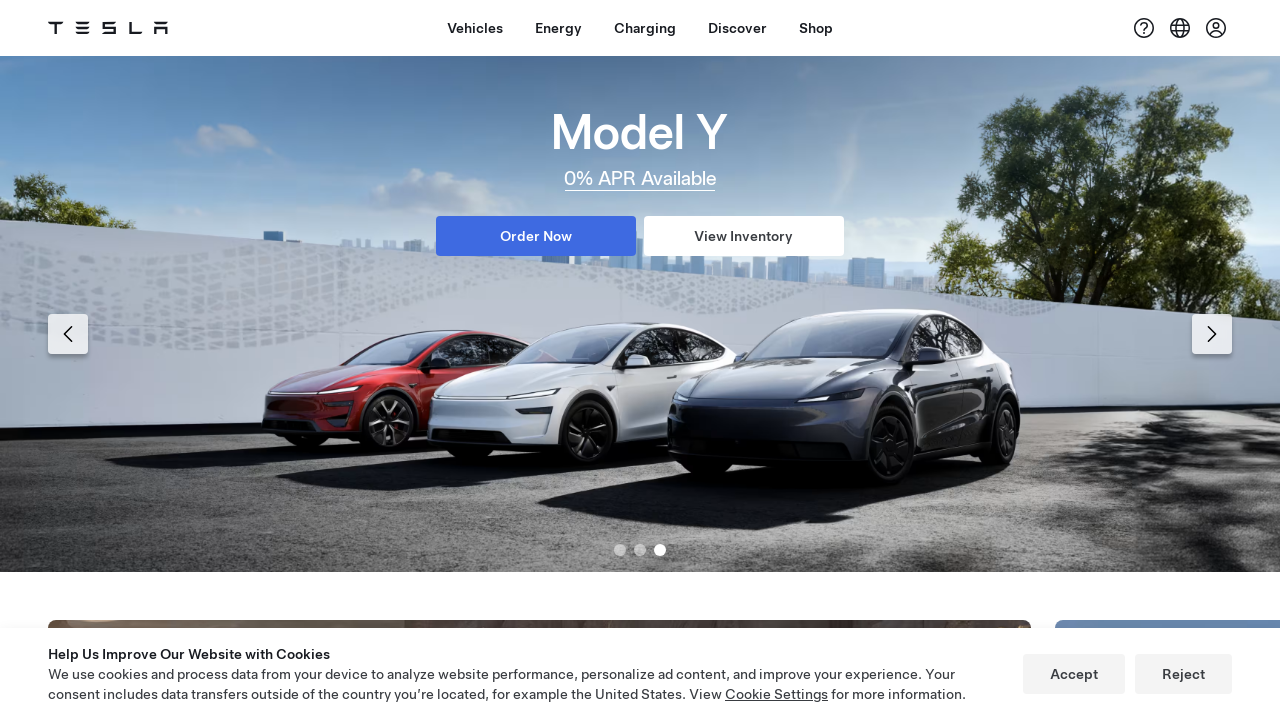

Retrieved current URL: https://www.tesla.com/
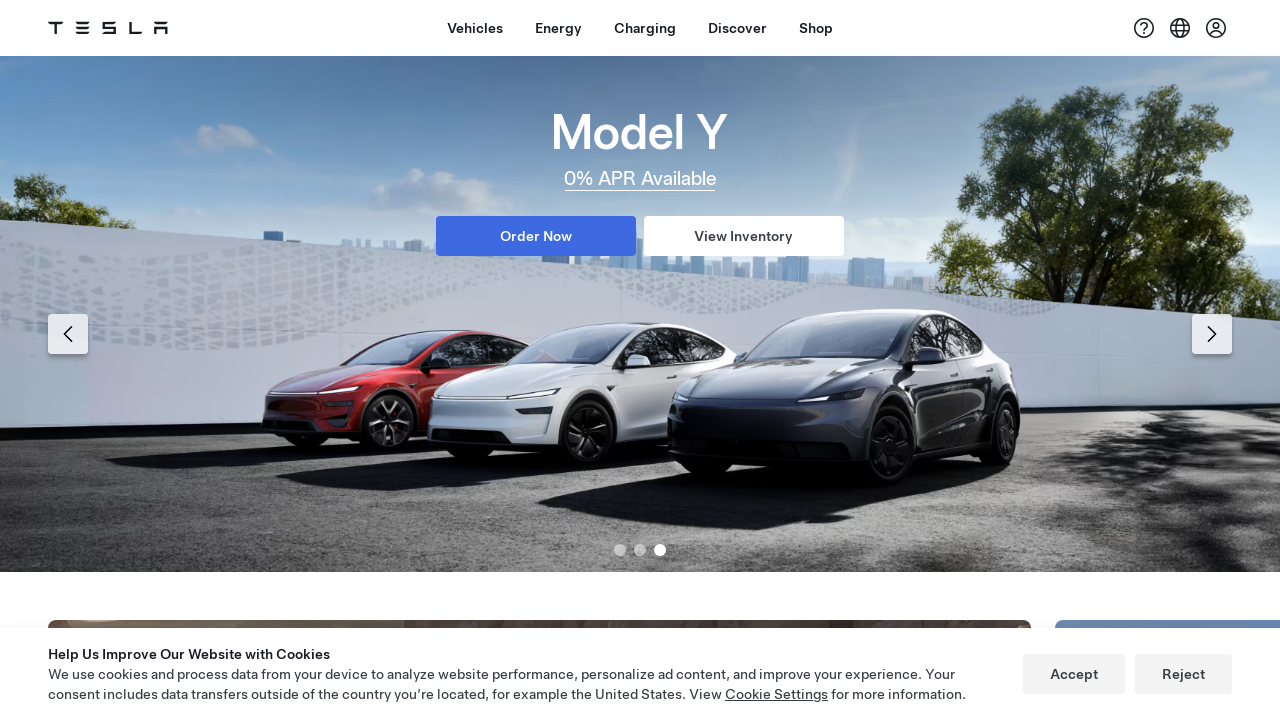

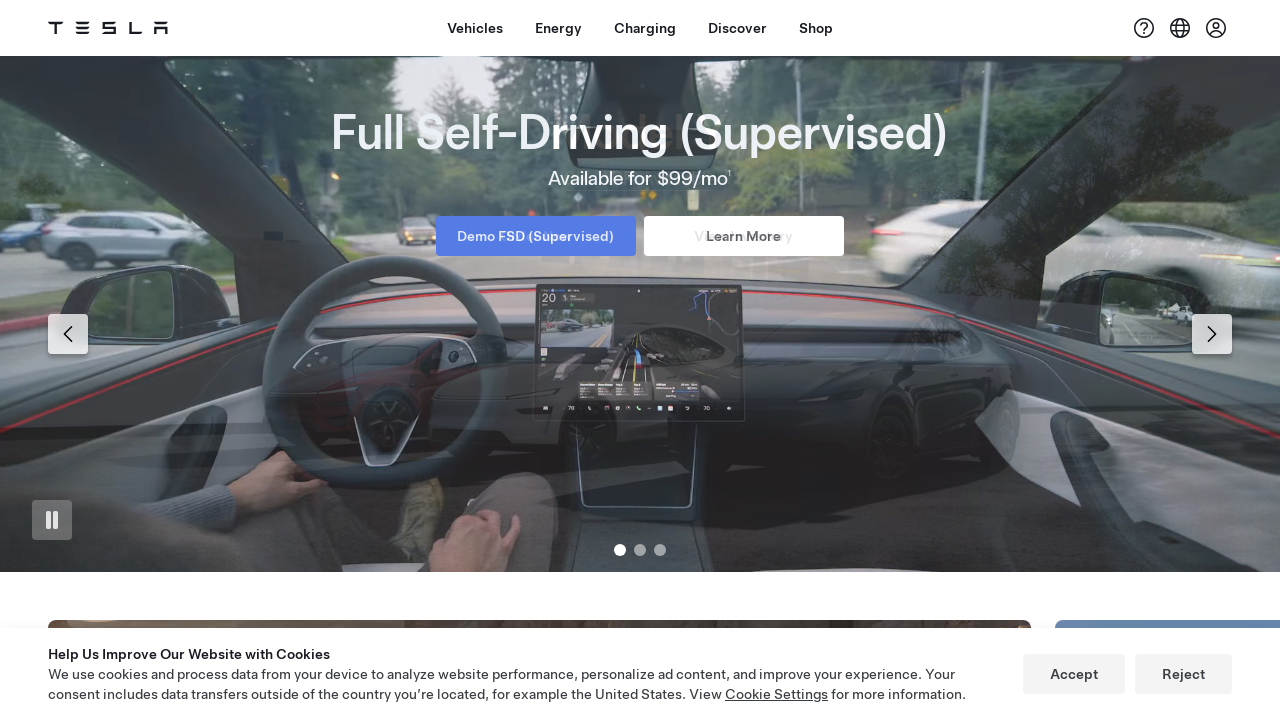